Tests handling of JavaScript popup boxes (alert, confirm, and prompt) by clicking buttons that trigger each type of popup, interacting with them, and verifying they can be accepted or dismissed.

Starting URL: https://chandanachaitanya.github.io/selenium-practice-site/

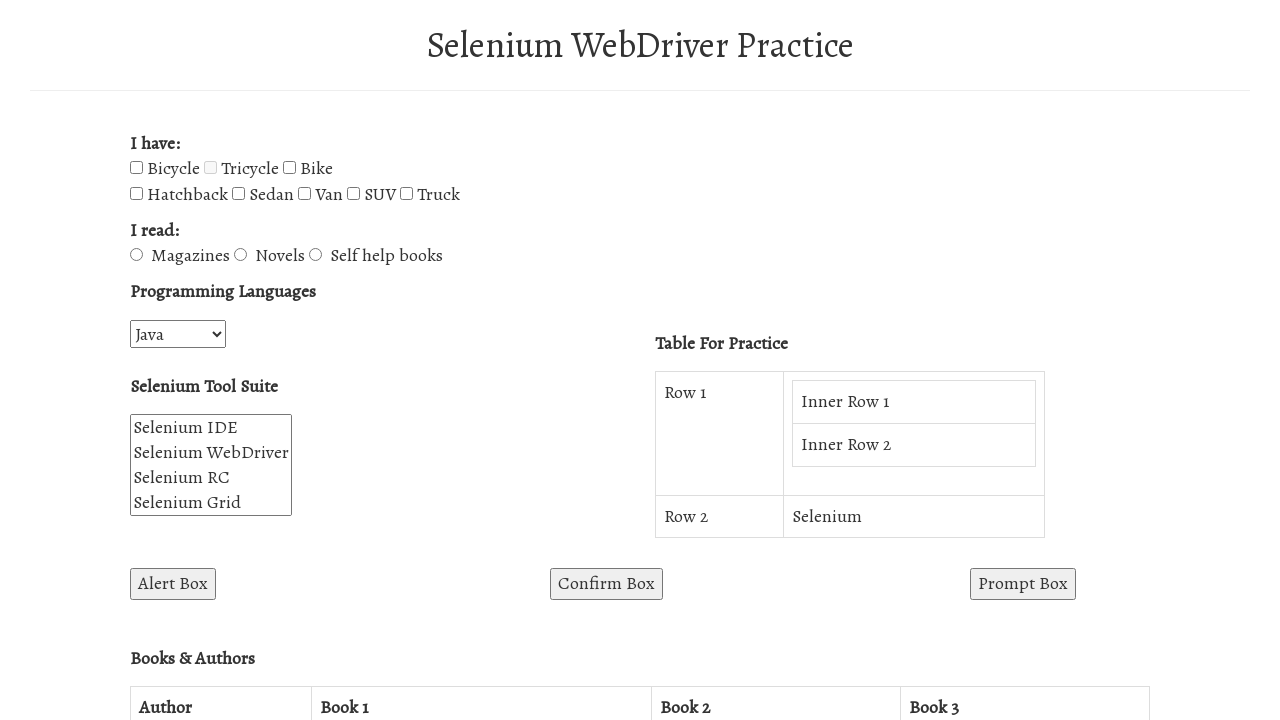

Navigated to Selenium practice site
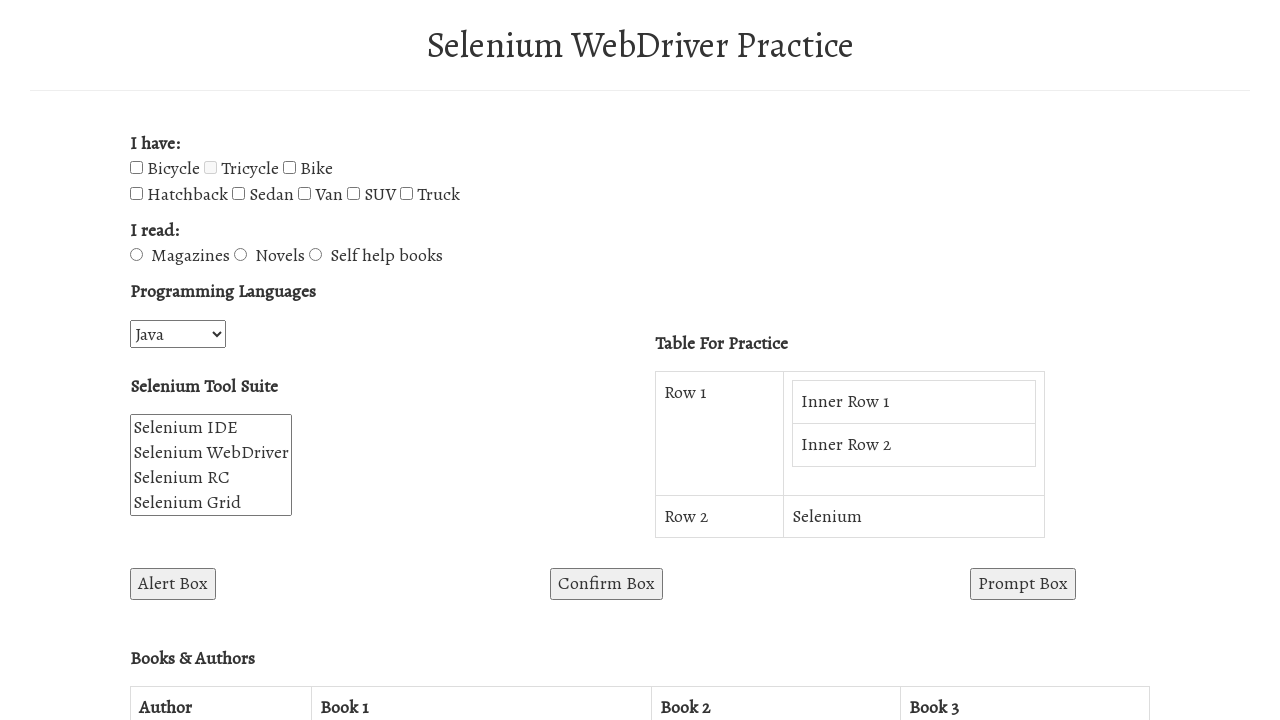

Clicked Alert Box button and accepted the alert dialog at (173, 584) on #alertBox
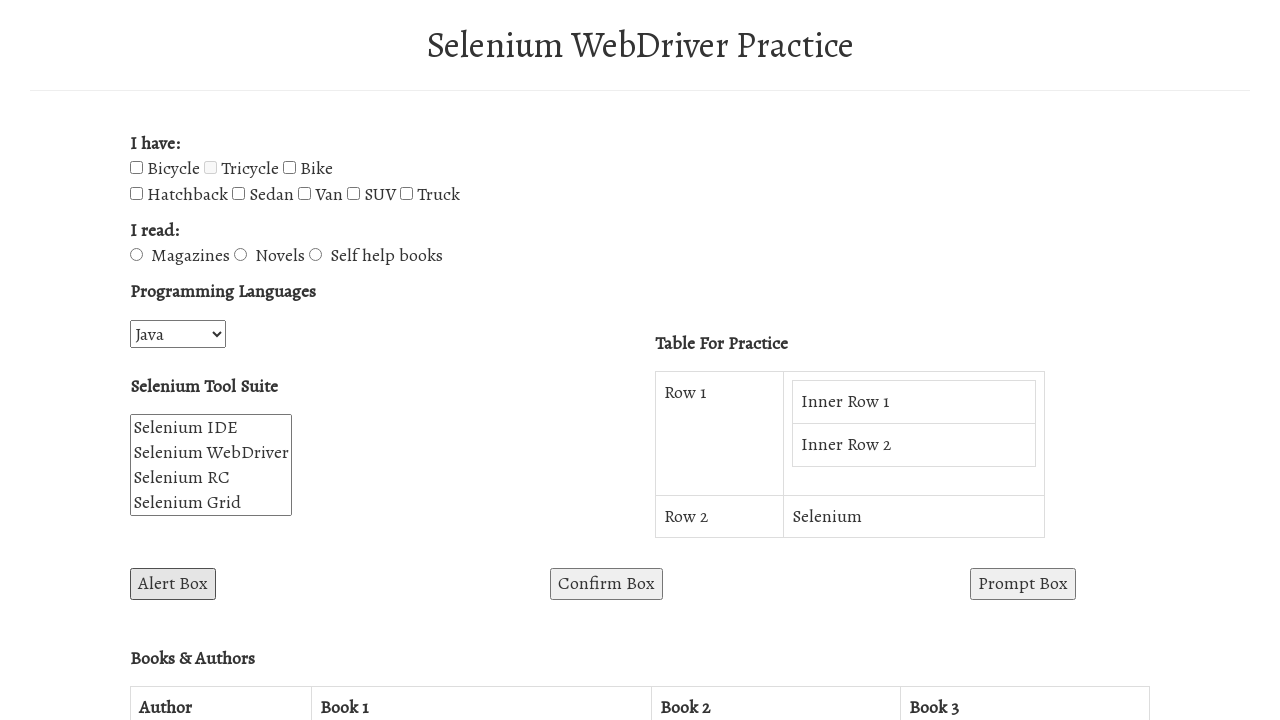

Waited for alert to be processed
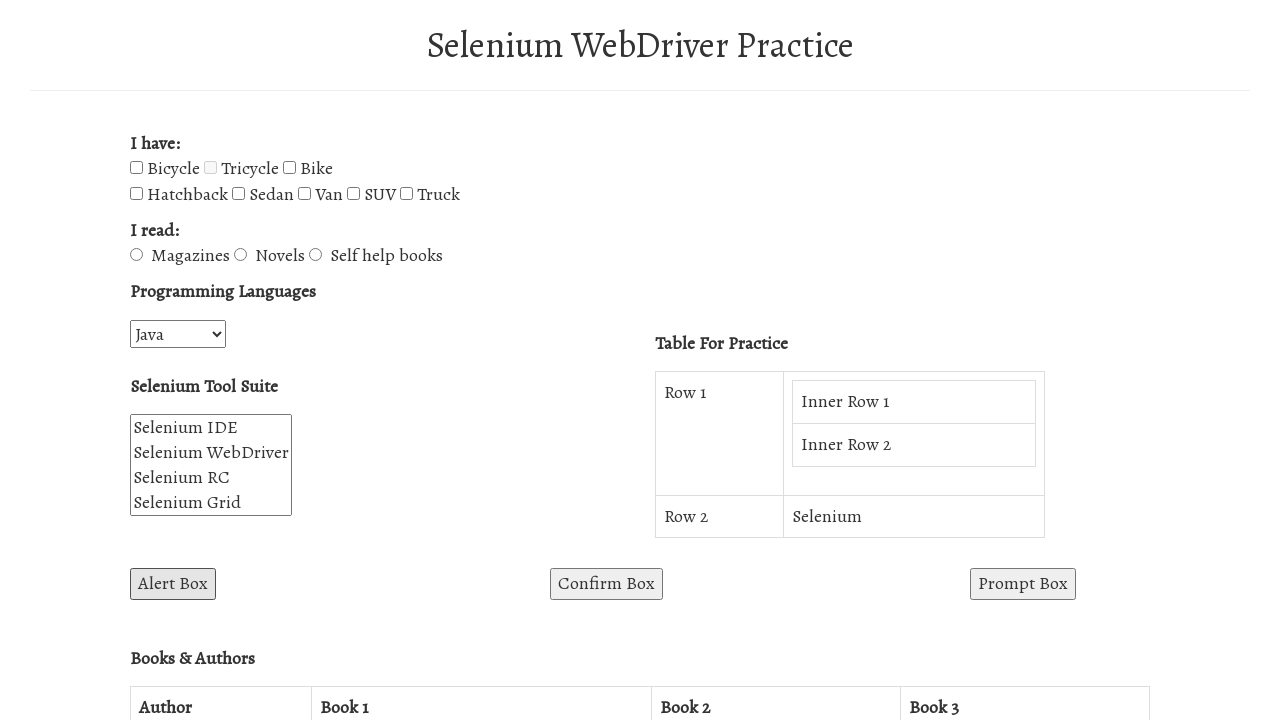

Clicked Confirm Box button and dismissed the confirm dialog at (606, 584) on #confirmBox
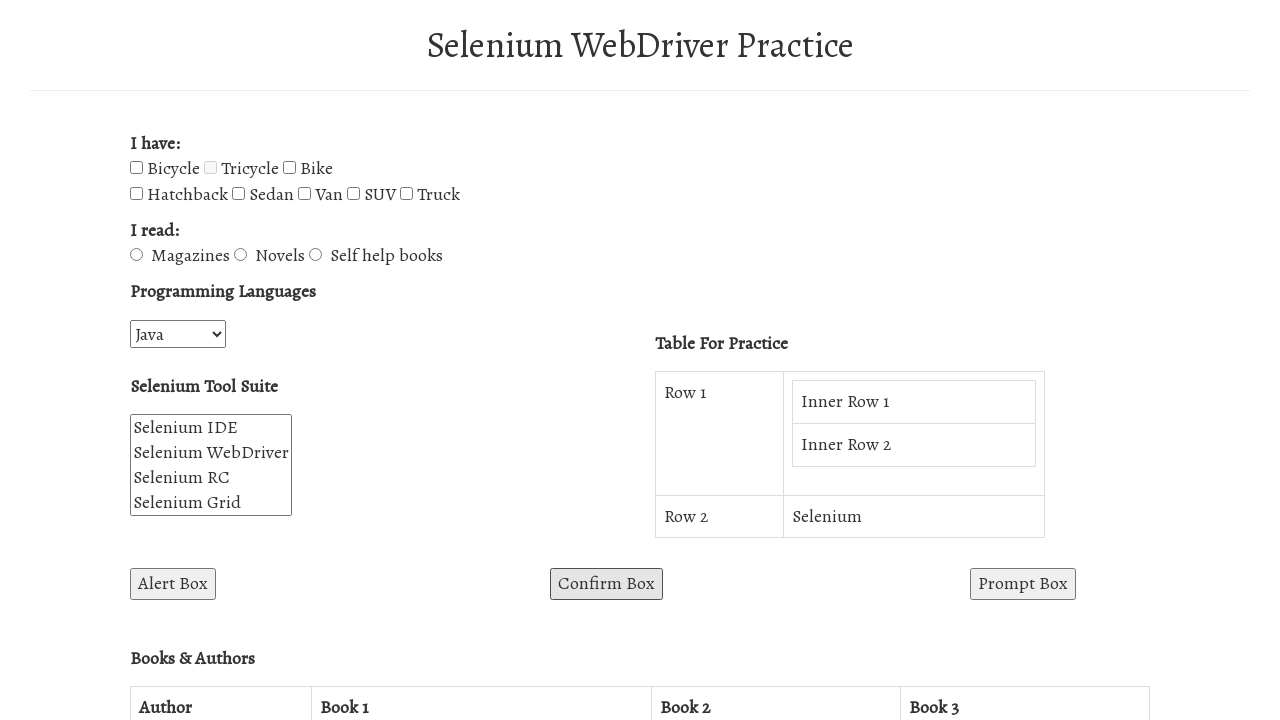

Waited for confirm dialog to be processed
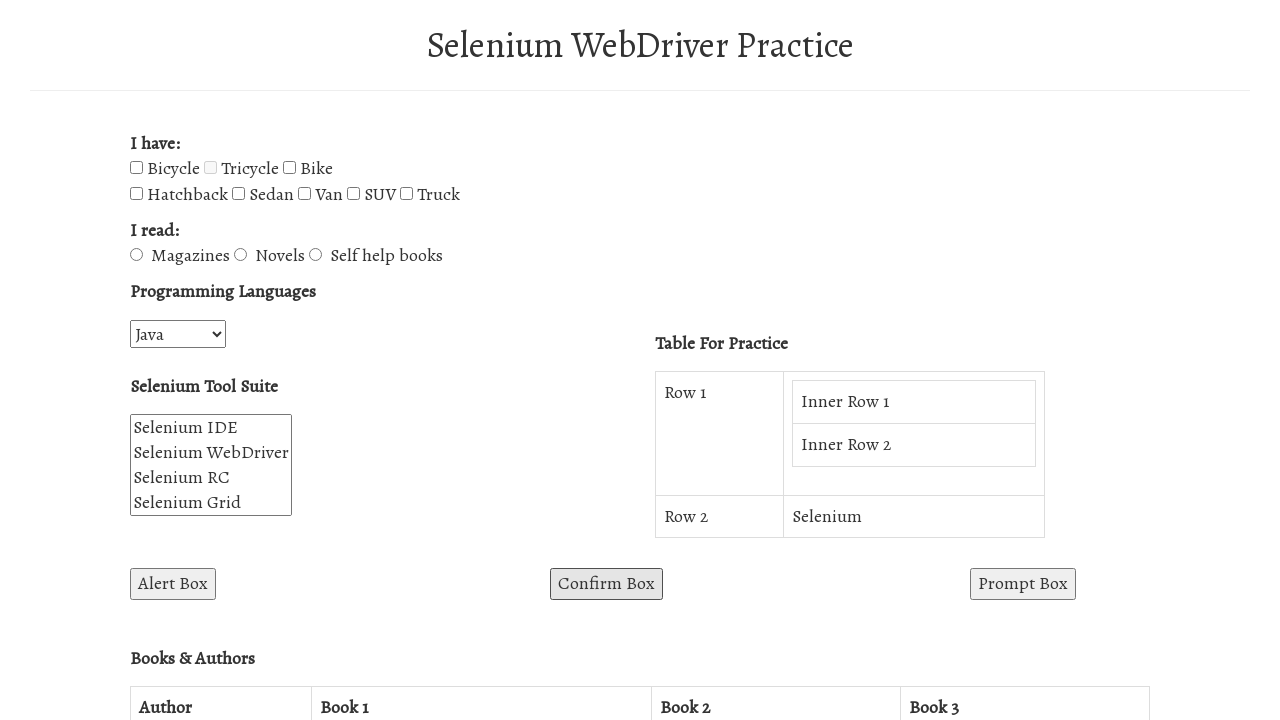

Clicked Prompt Box button and accepted the prompt dialog at (1023, 584) on xpath=/html/body/form/div[4]/div[3]/button
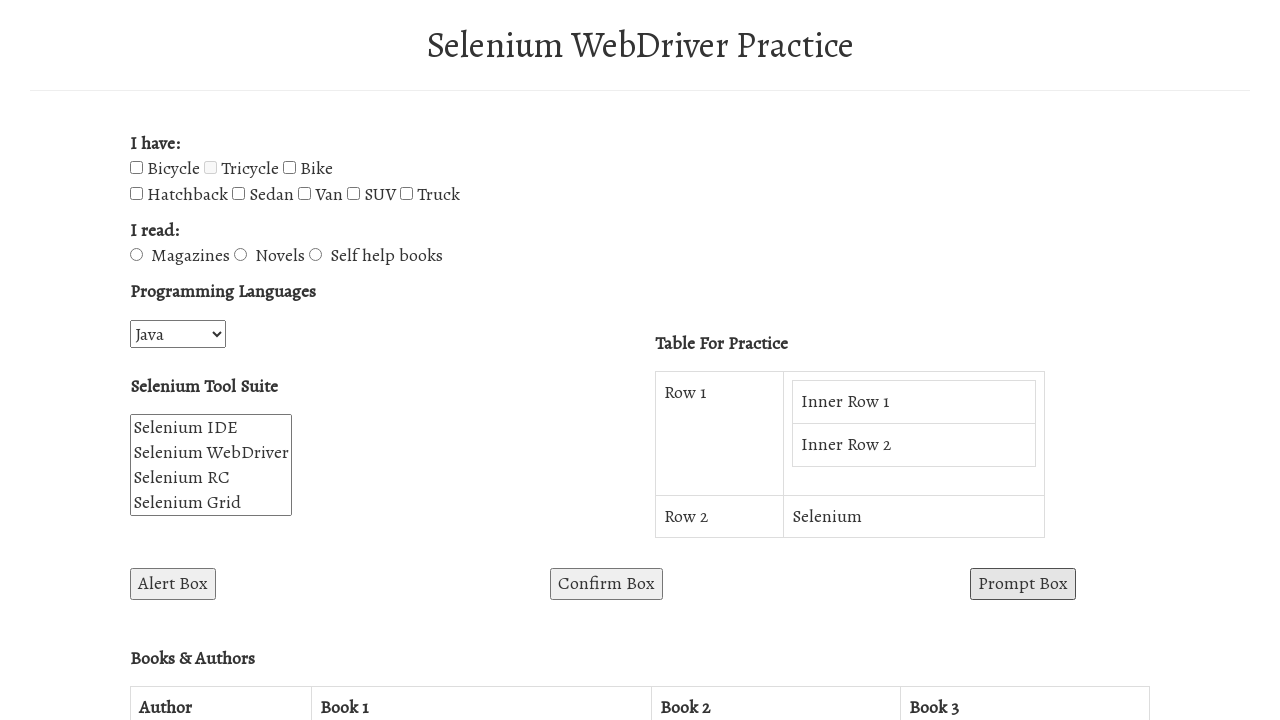

Waited for prompt dialog to be processed
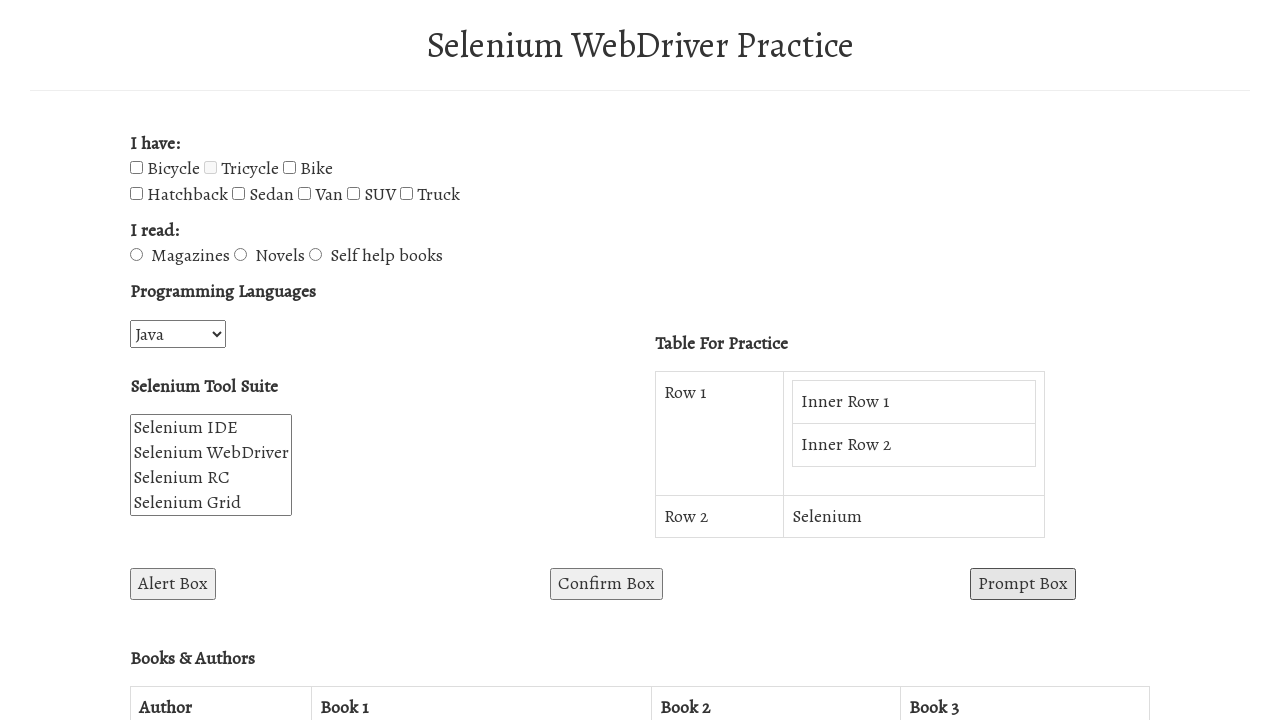

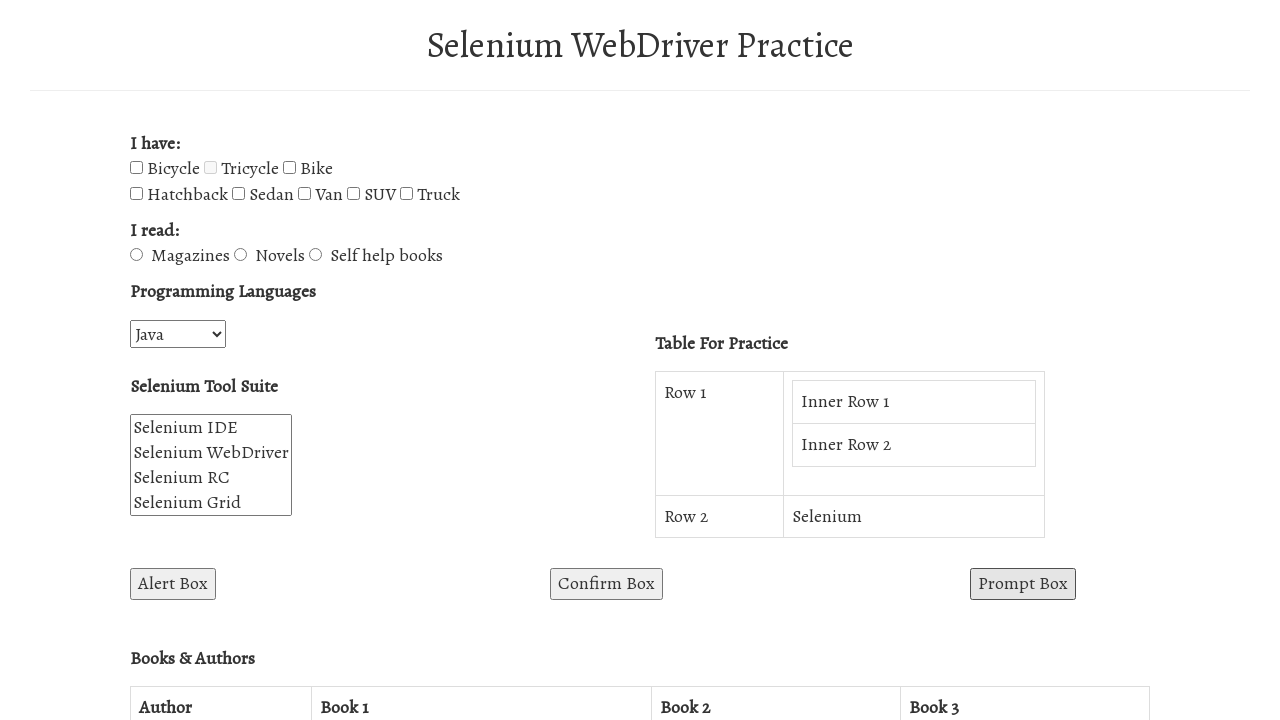